Tests dismissing a JavaScript confirm dialog by clicking the second button, canceling the alert, and verifying the result message does not contain "successfuly"

Starting URL: https://testcenter.techproeducation.com/index.php?page=javascript-alerts

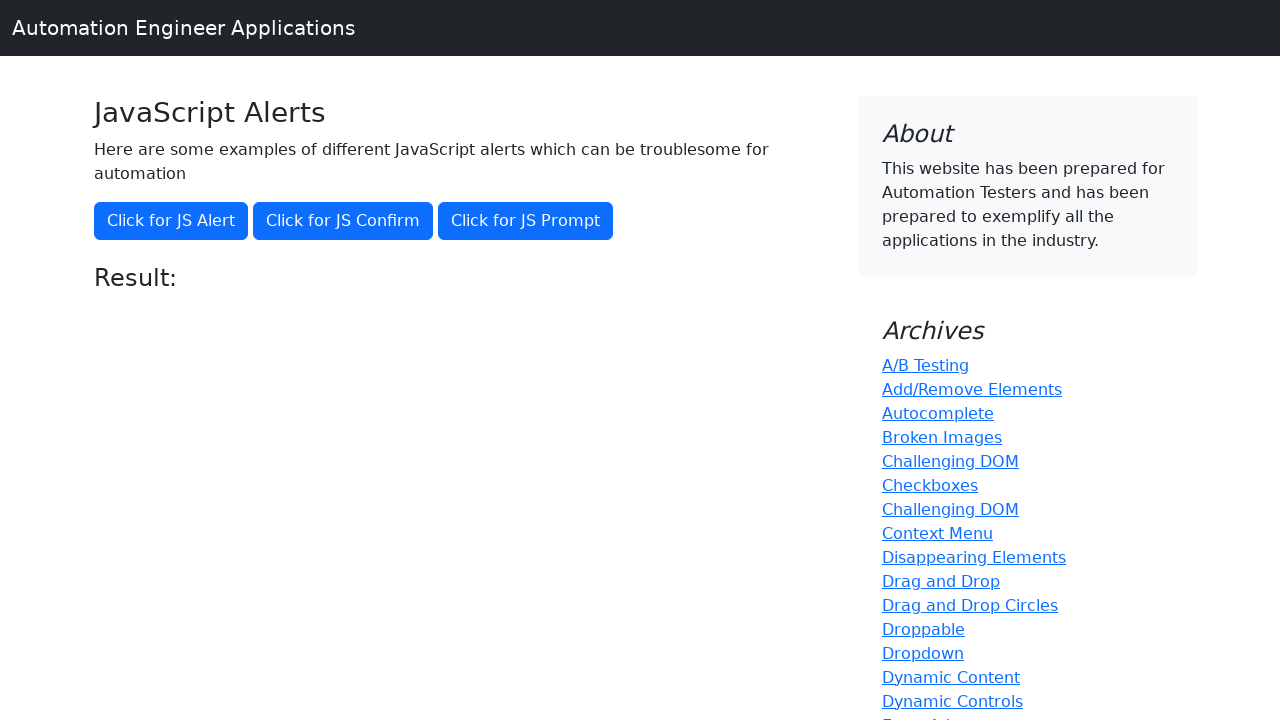

Set up dialog handler to dismiss alerts
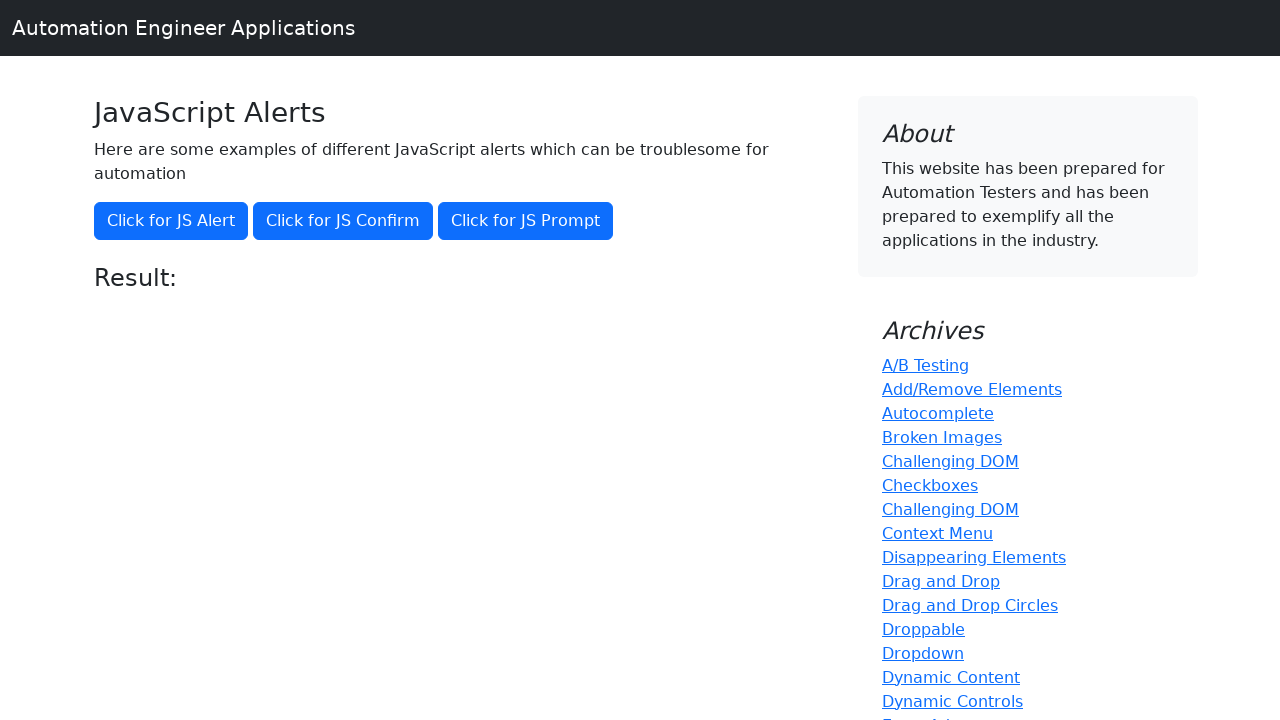

Clicked button to trigger JS Confirm dialog at (343, 221) on xpath=//button[text()='Click for JS Confirm']
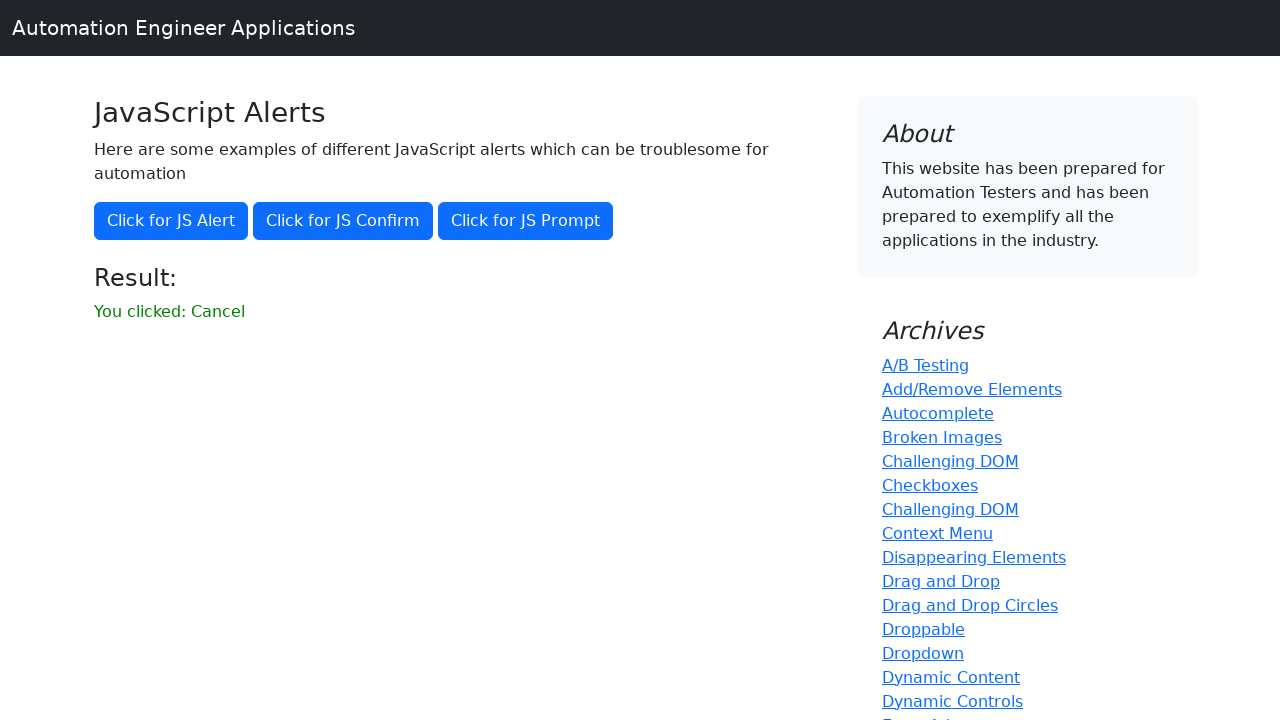

Result message element appeared on page
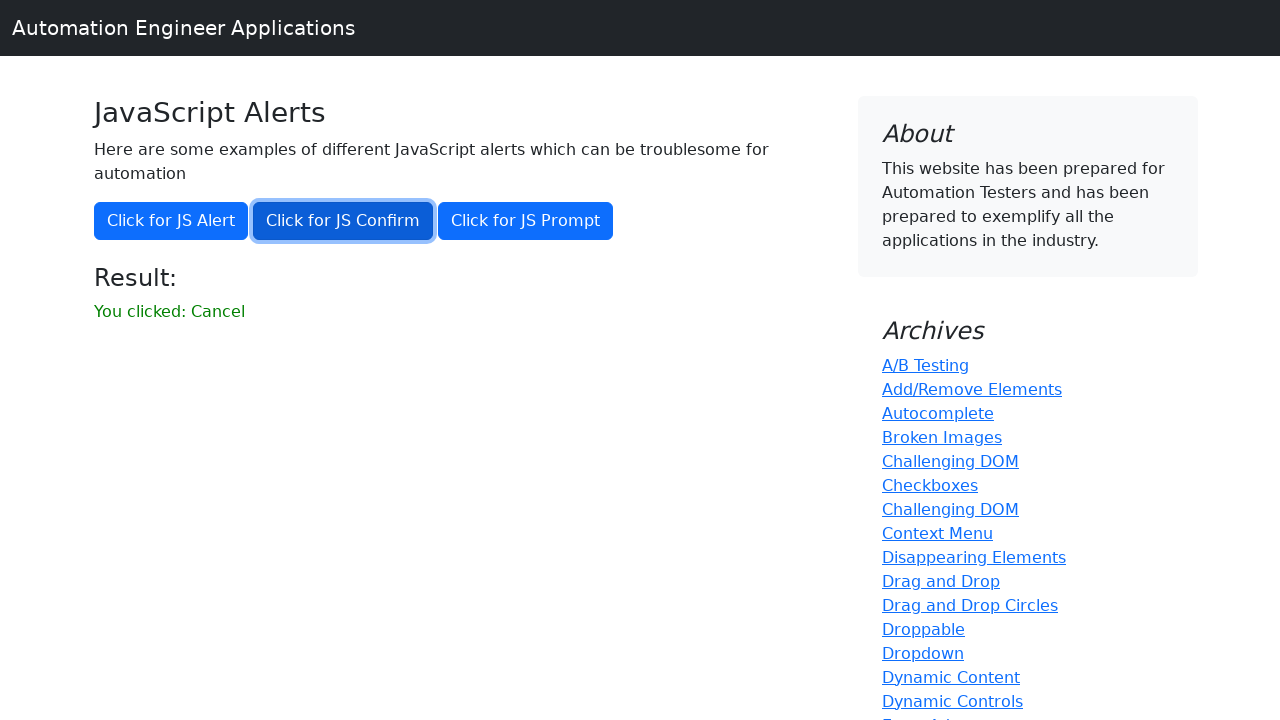

Retrieved result message text: 'You clicked: Cancel'
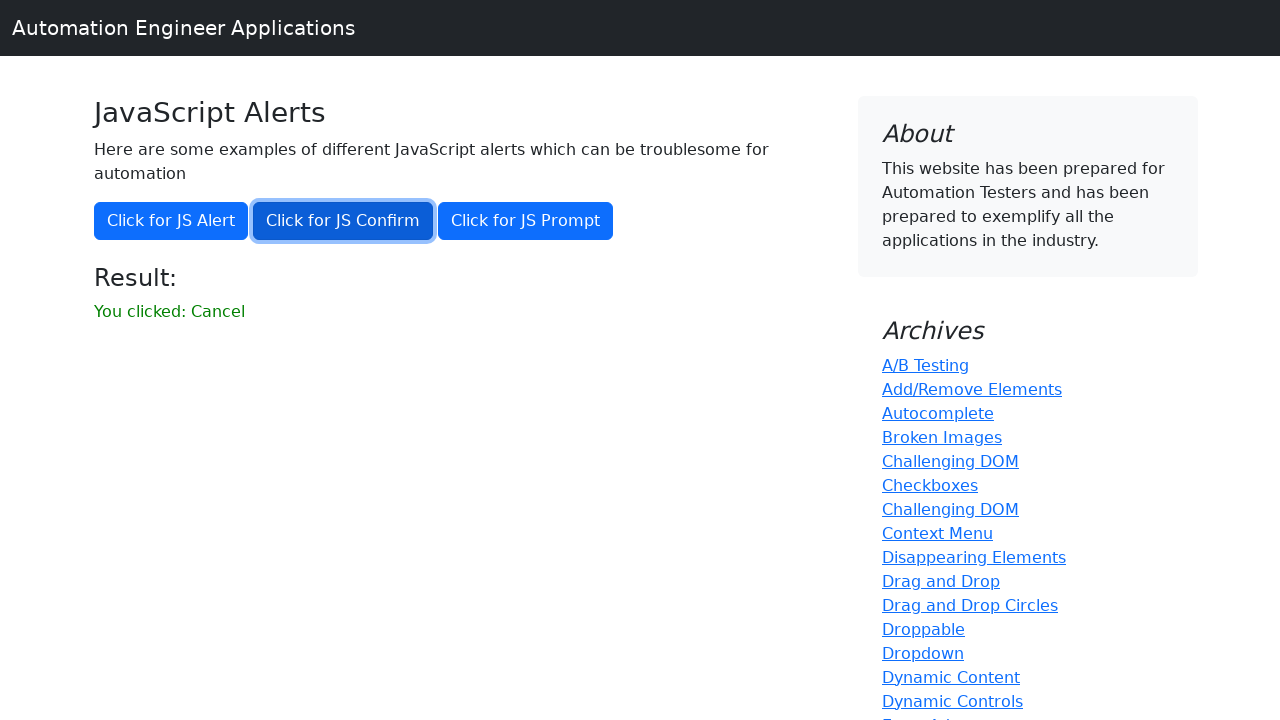

Verified that result message does not contain 'successfuly'
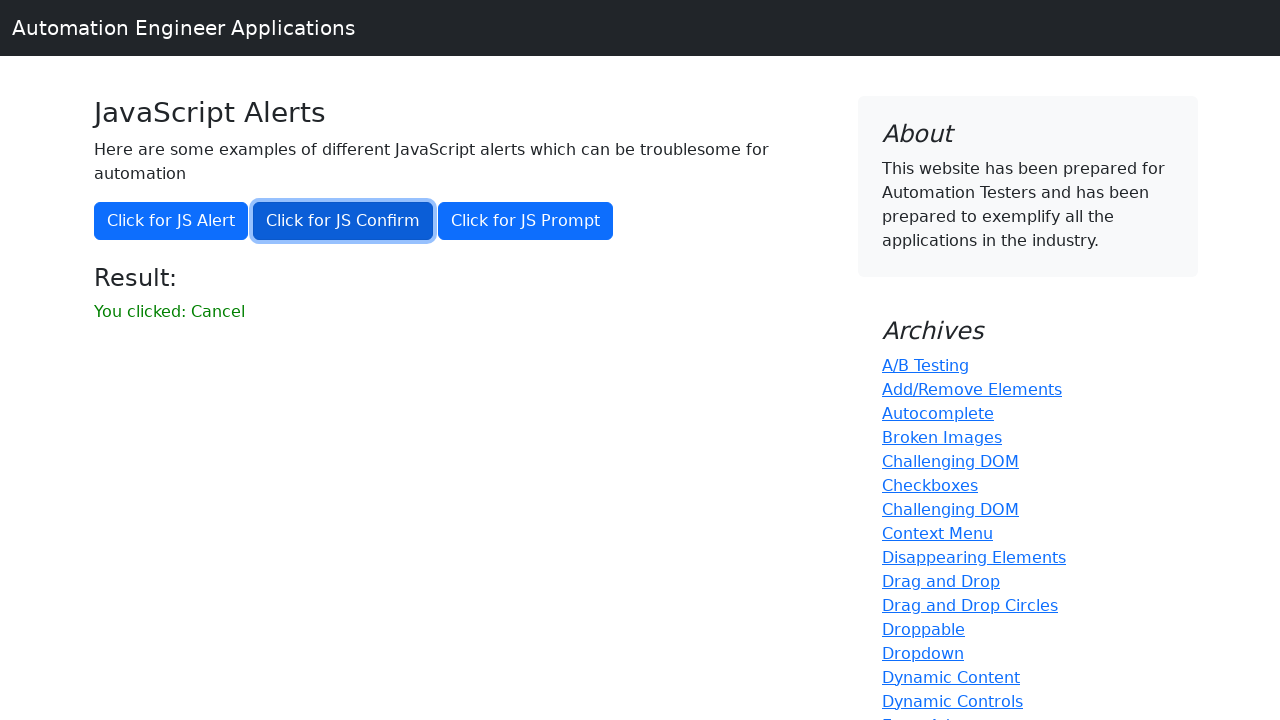

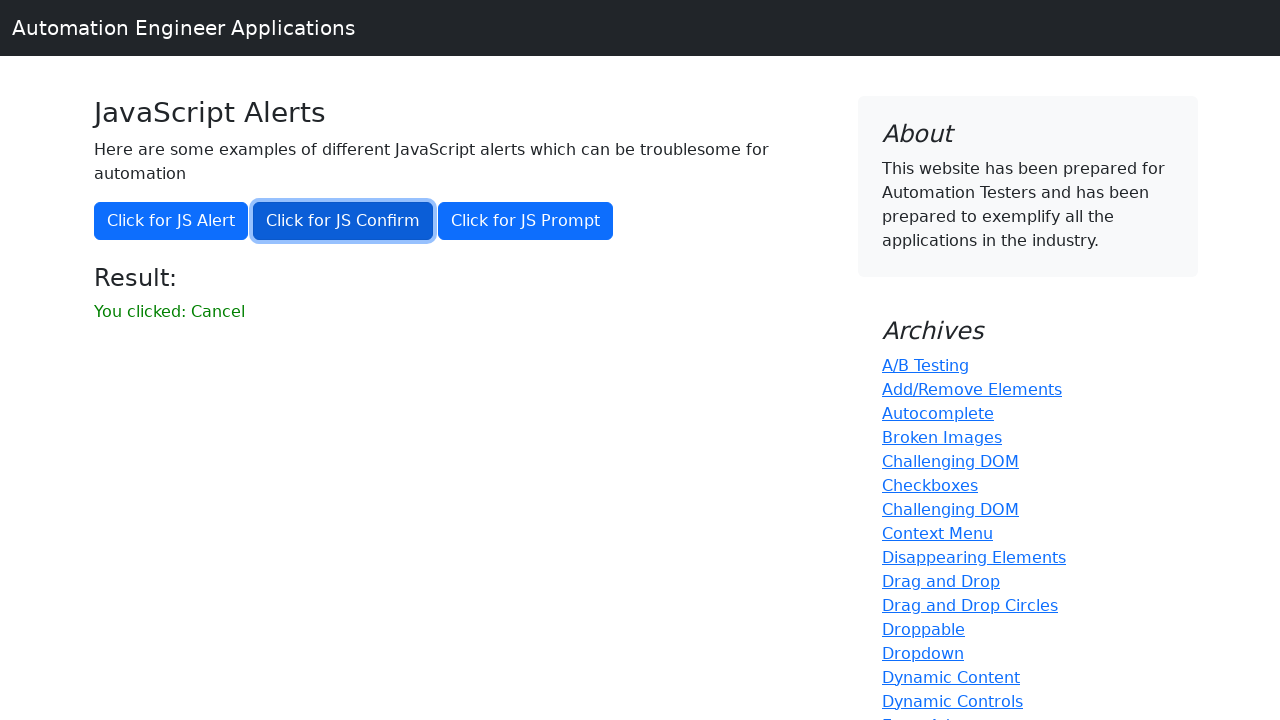